Tests selecting and deselecting elements from a list by clicking on the first item, verifying it becomes selected, then clicking again to deselect it.

Starting URL: https://demoqa.com/selectable

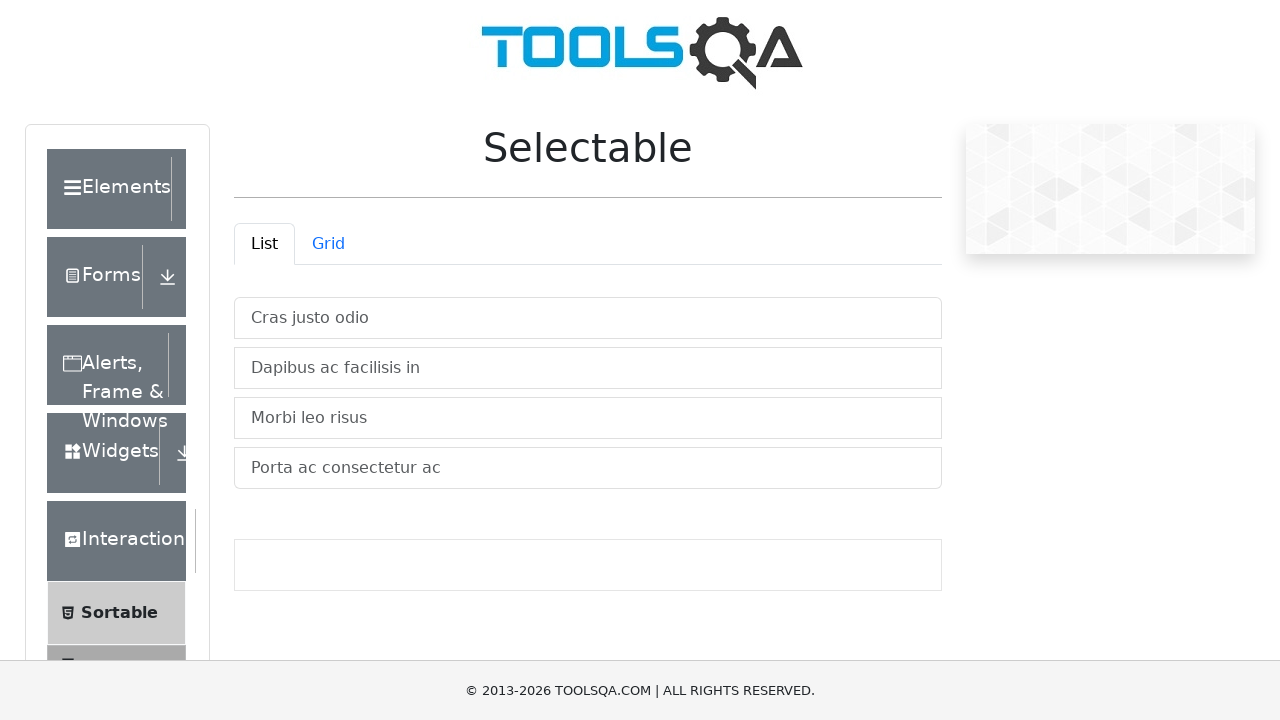

Clicked the List tab to switch to list view at (264, 244) on #demo-tab-list
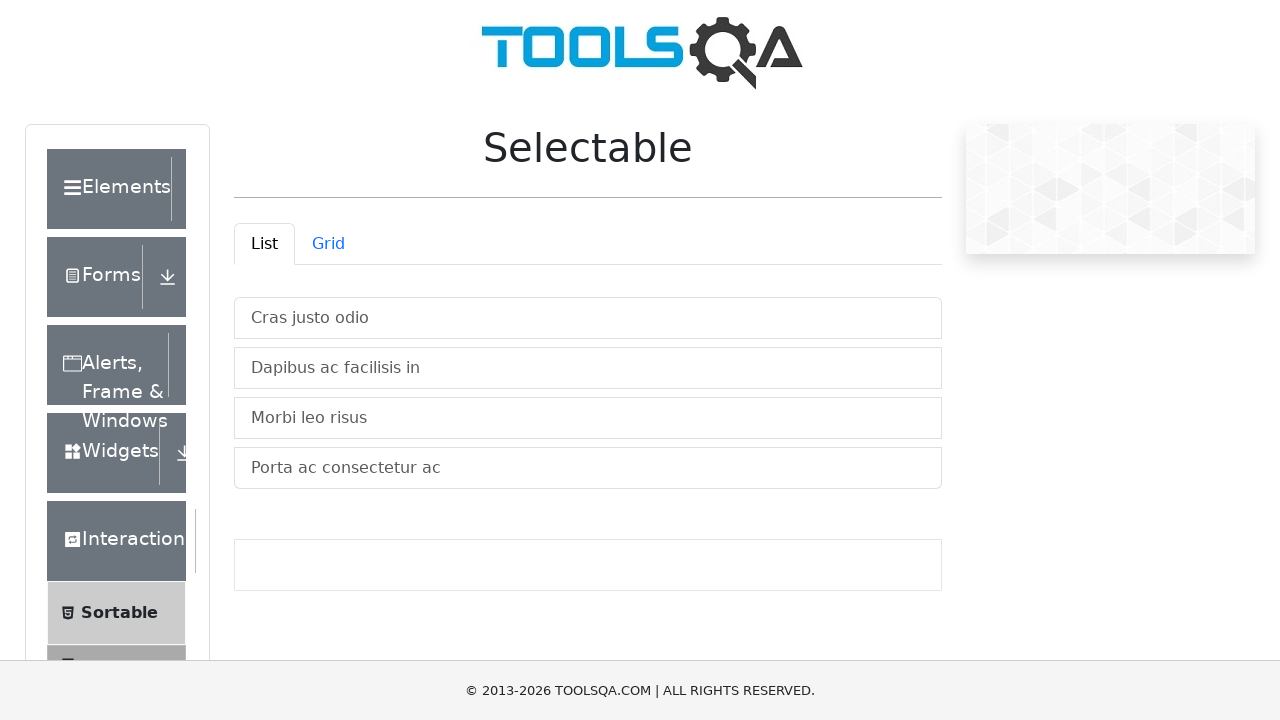

List items loaded and are visible
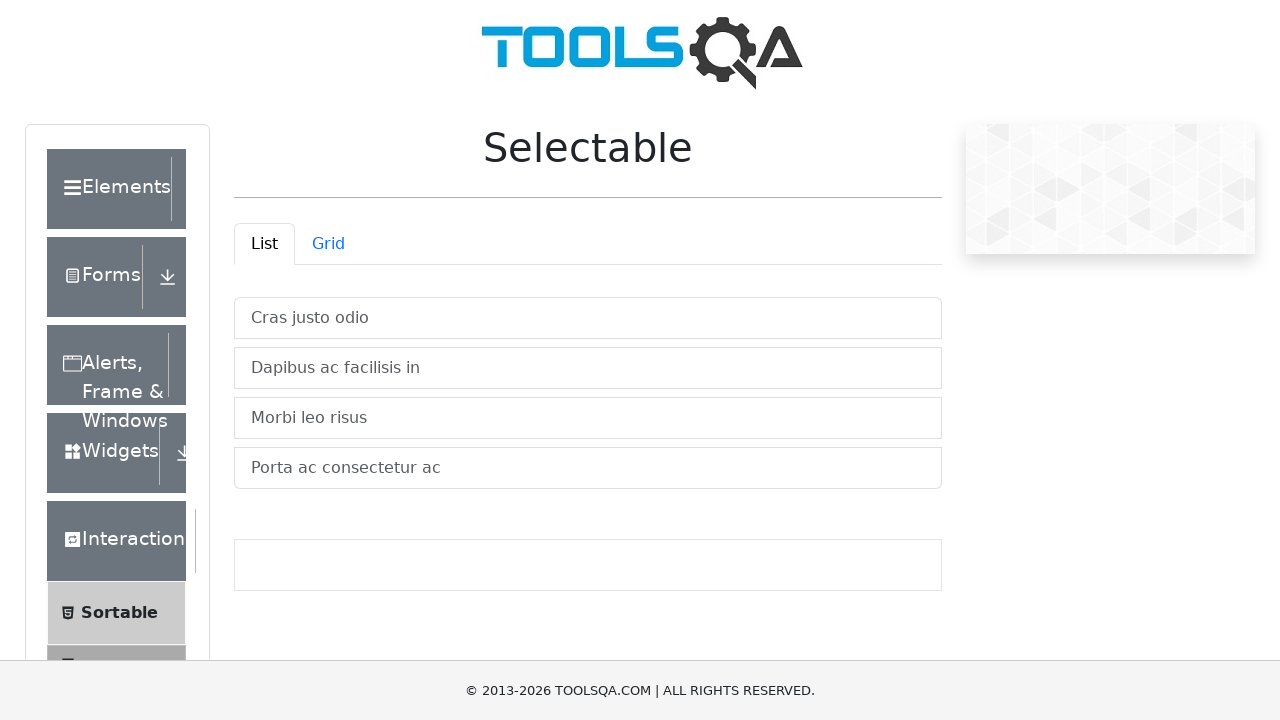

Clicked the first list item to select it at (588, 318) on #verticalListContainer .list-group-item >> nth=0
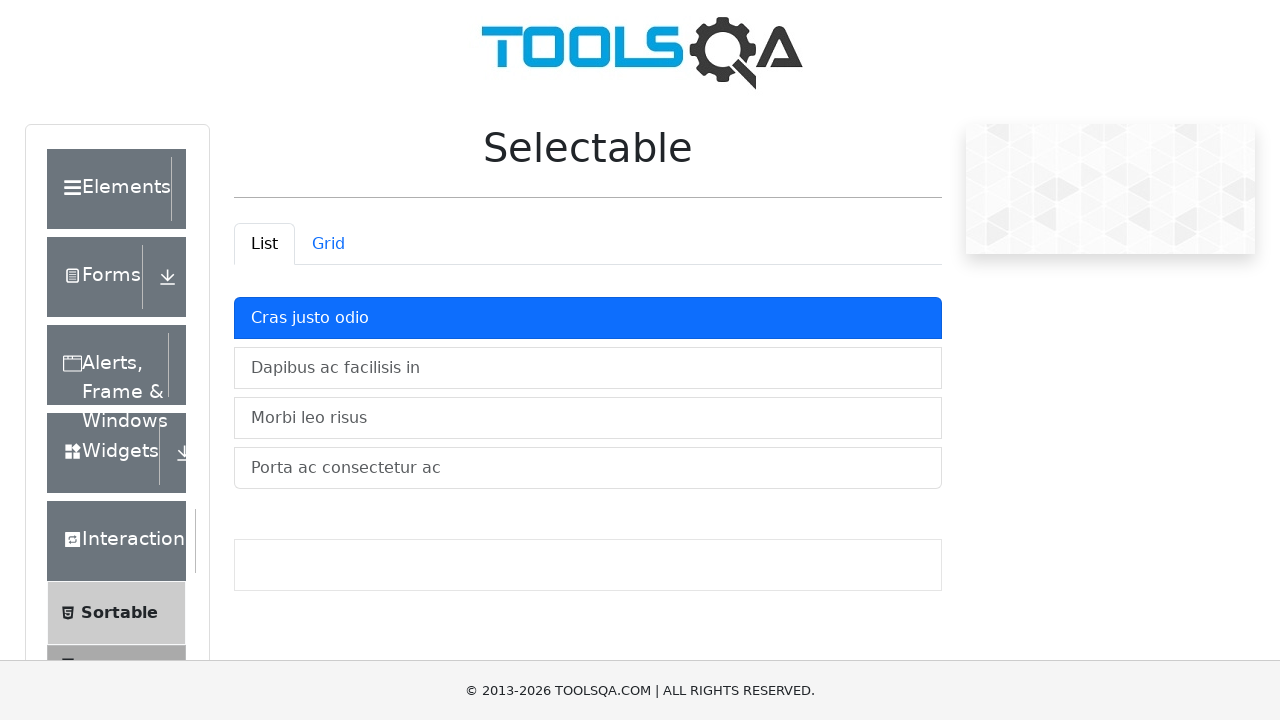

Verified first item is selected with 'active' class
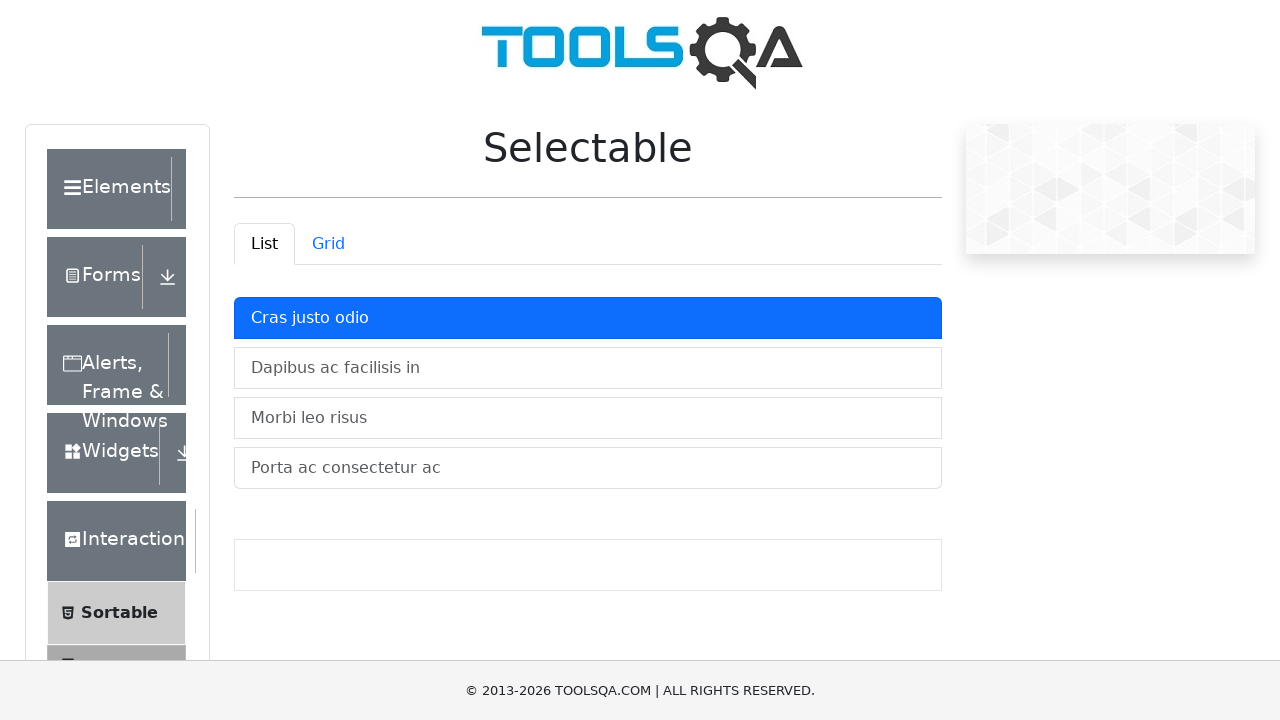

Clicked the first list item again to deselect it at (588, 318) on #verticalListContainer .list-group-item >> nth=0
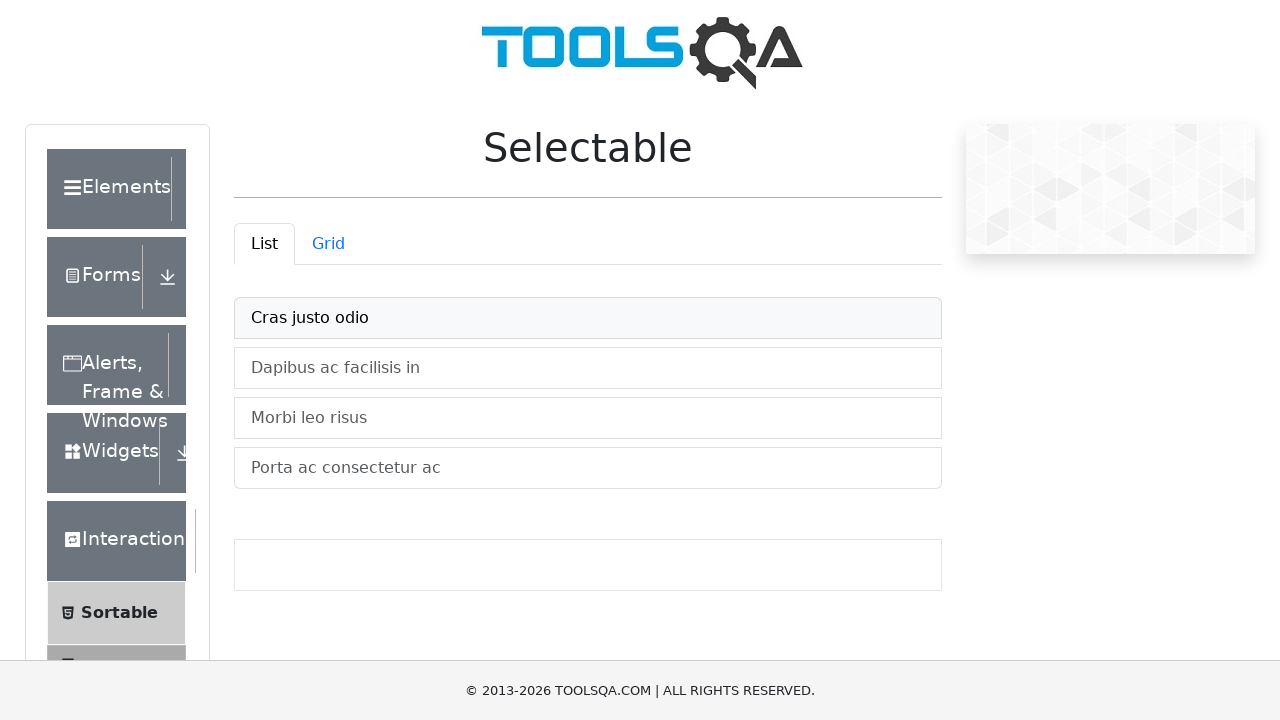

Verified first item is deselected and no longer has 'active' class
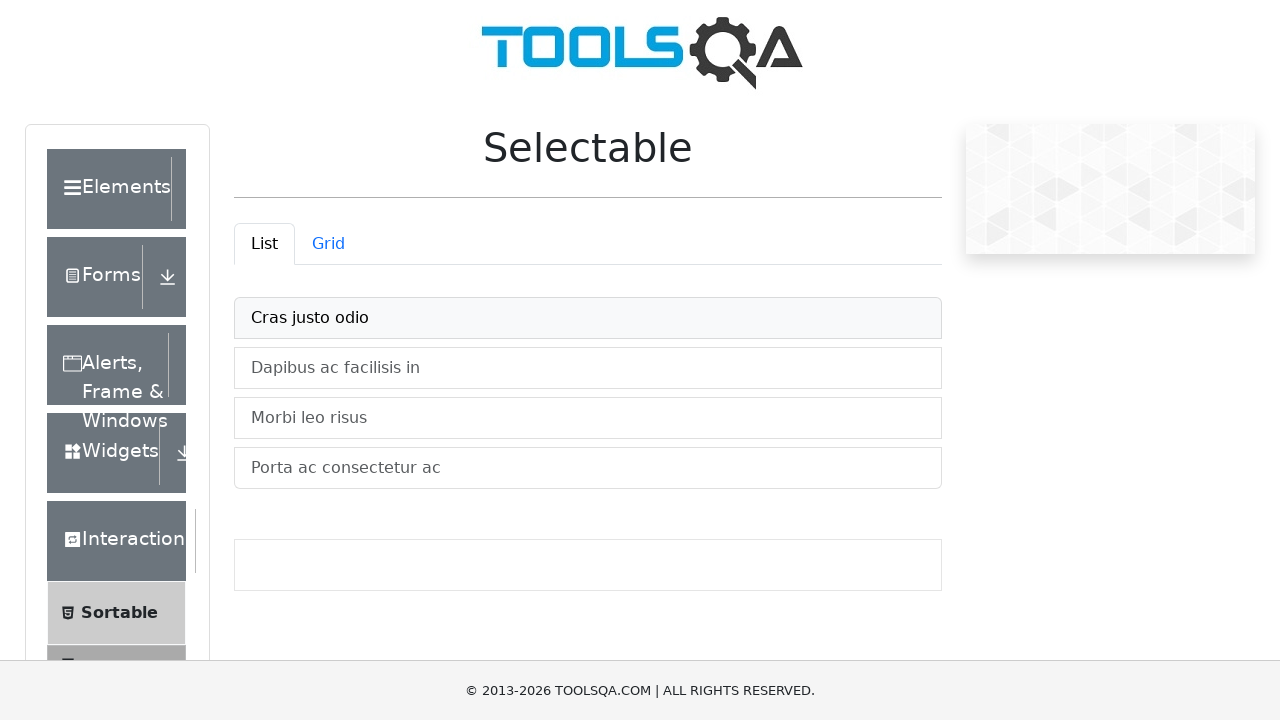

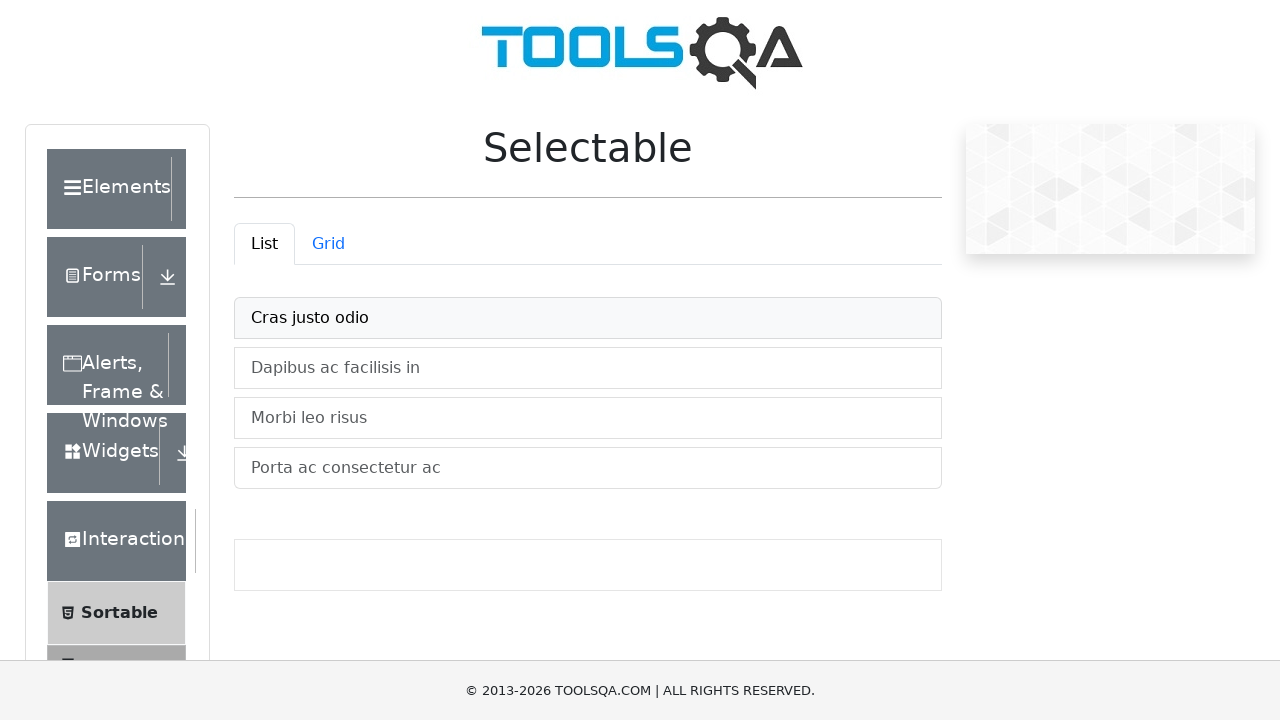